Tests that Clear completed button is hidden when no items are completed

Starting URL: https://demo.playwright.dev/todomvc

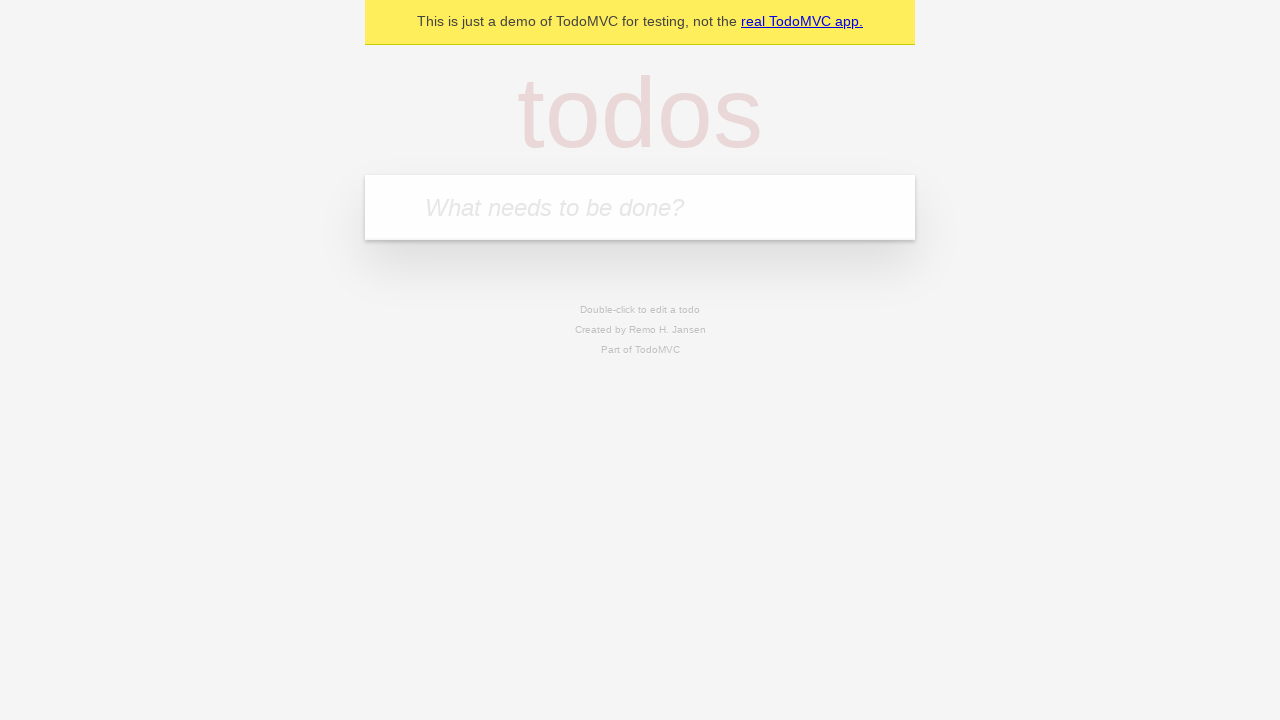

Located the 'What needs to be done?' input field
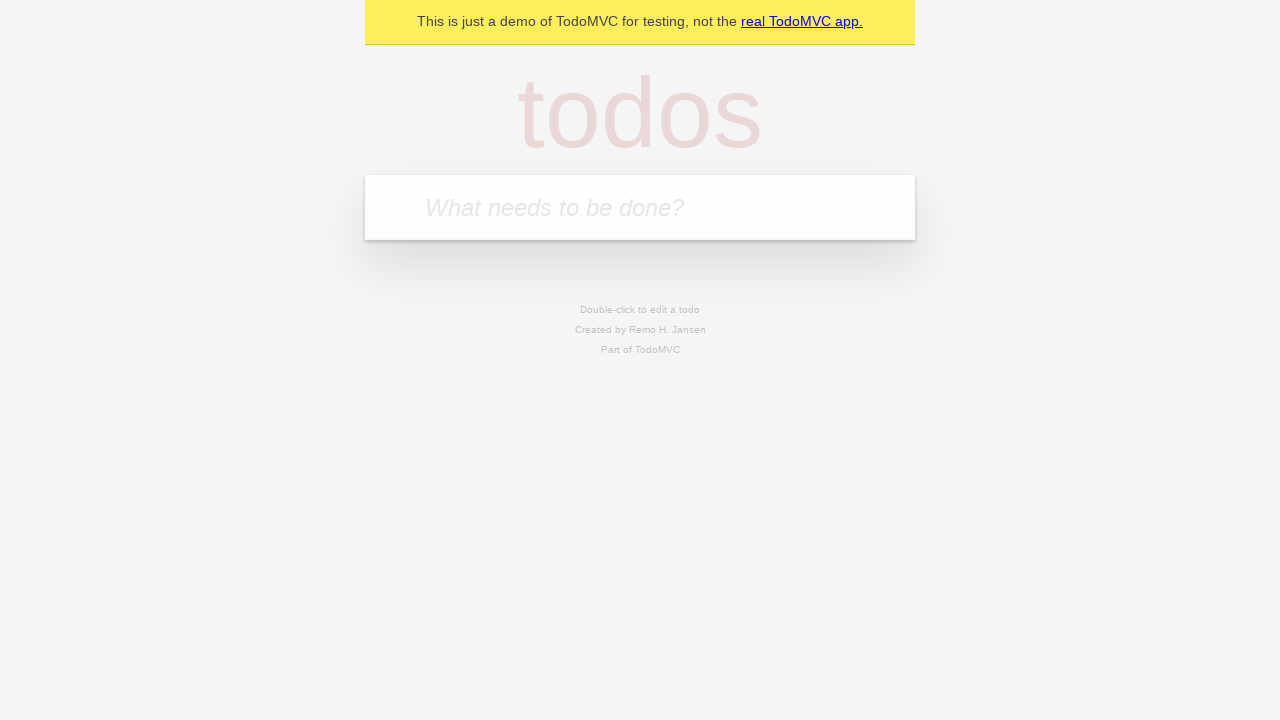

Filled first todo item: 'buy some cheese' on internal:attr=[placeholder="What needs to be done?"i]
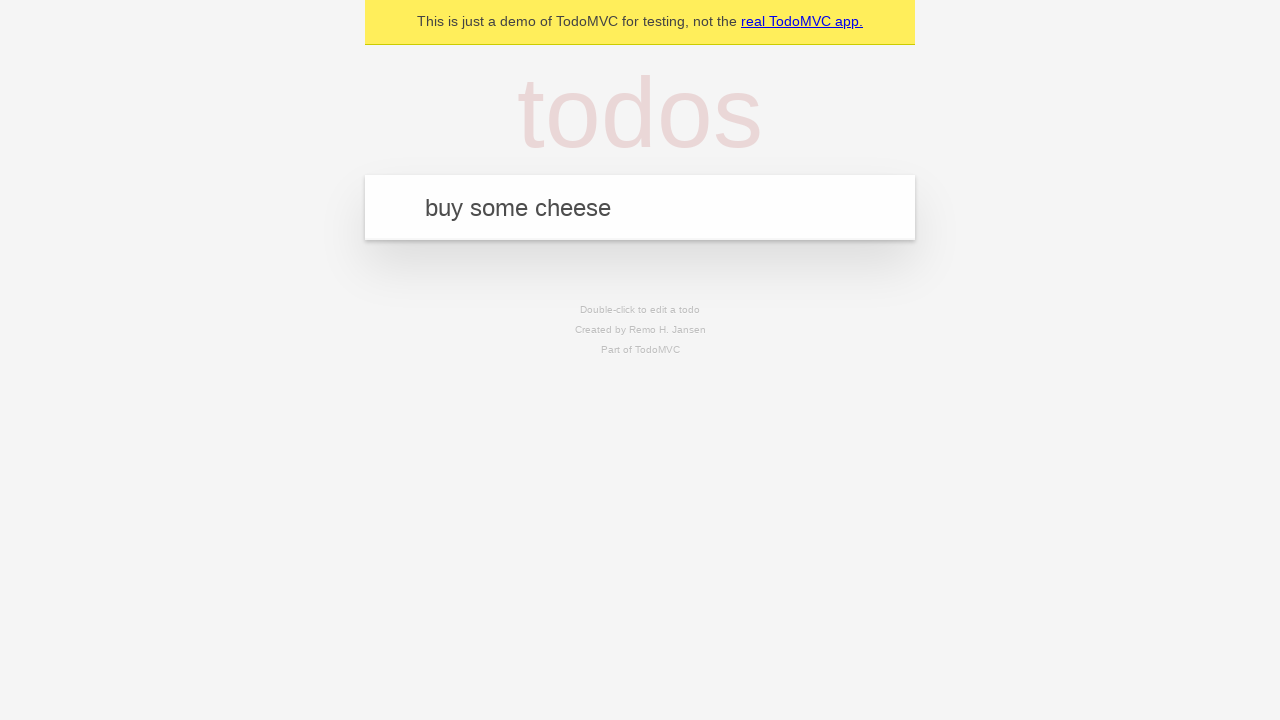

Pressed Enter to create first todo item on internal:attr=[placeholder="What needs to be done?"i]
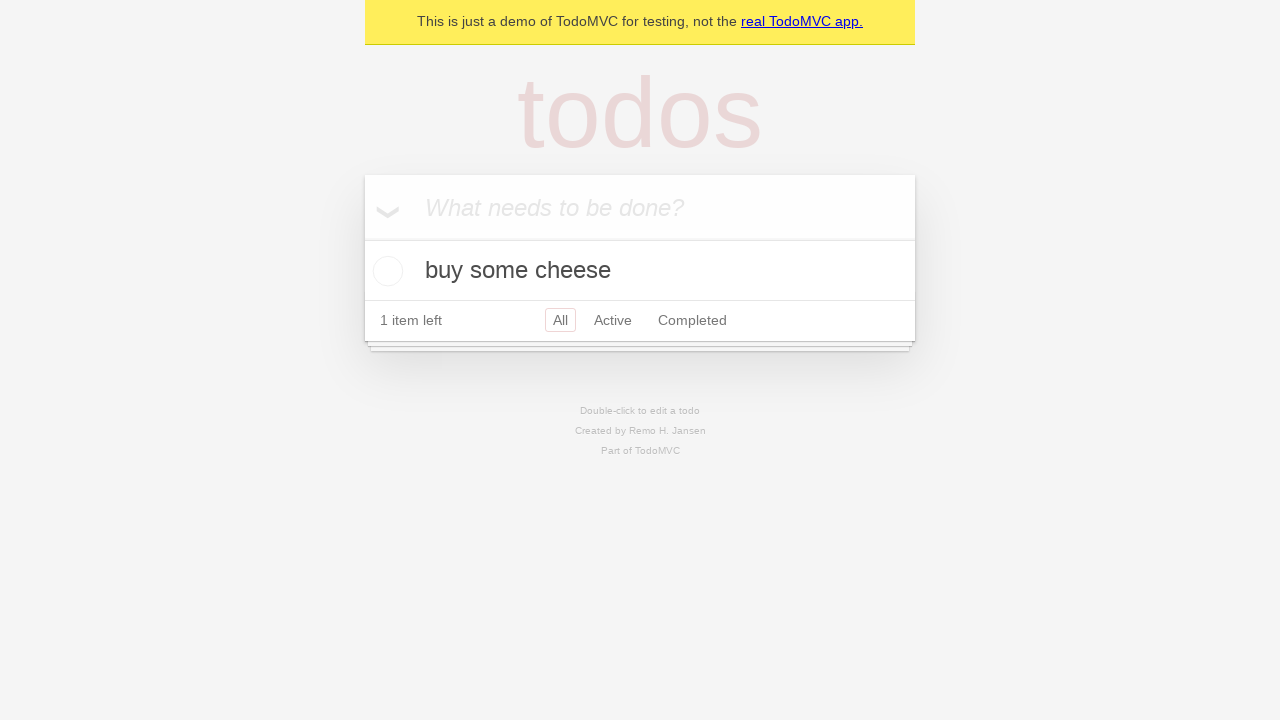

Filled second todo item: 'feed the cat' on internal:attr=[placeholder="What needs to be done?"i]
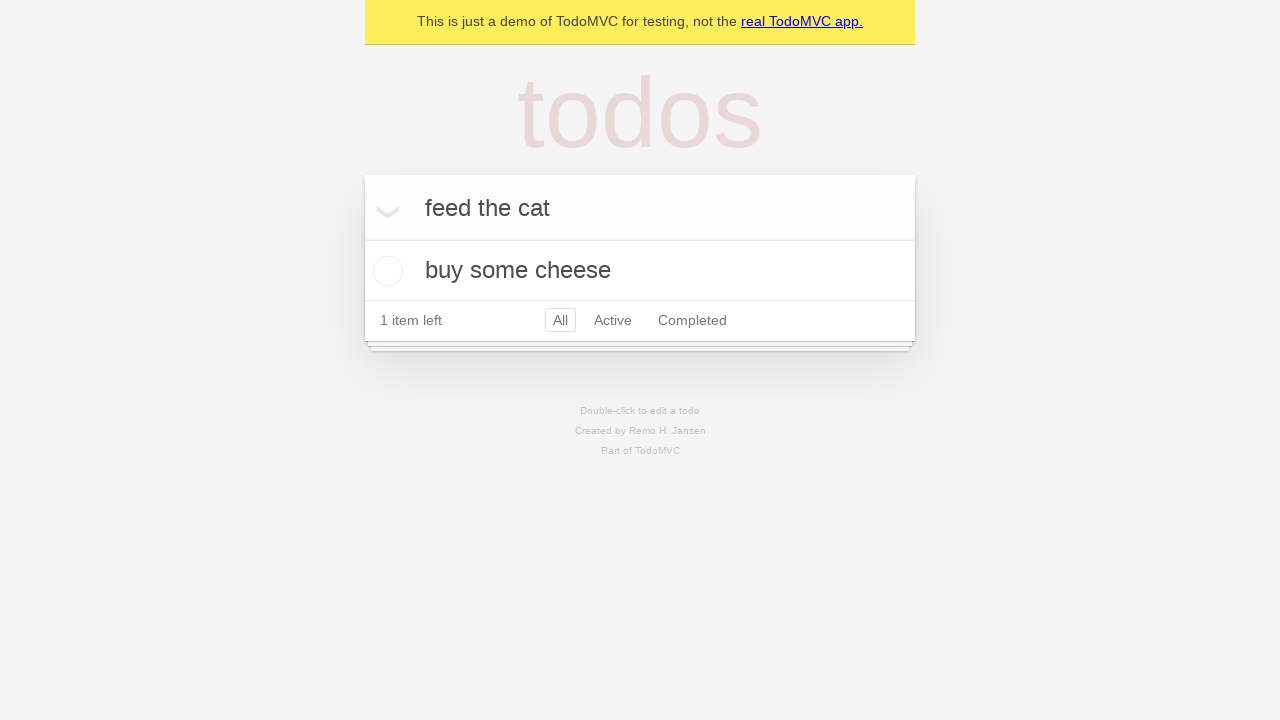

Pressed Enter to create second todo item on internal:attr=[placeholder="What needs to be done?"i]
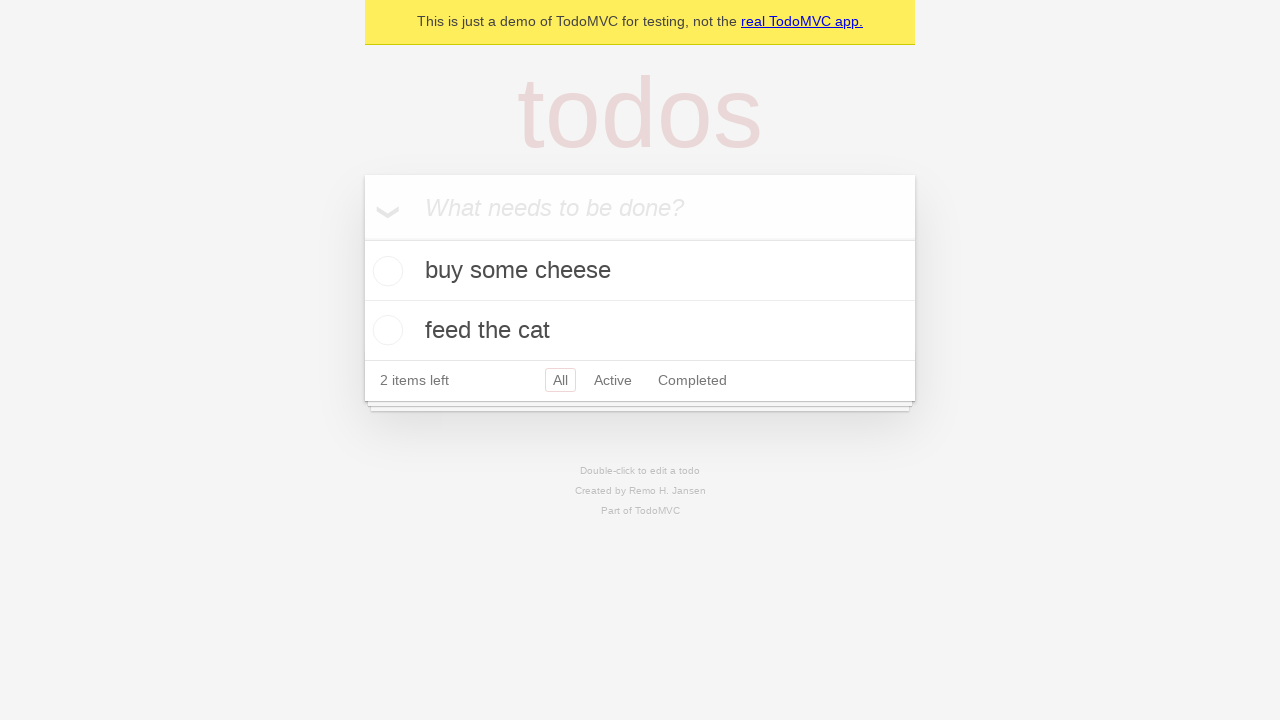

Filled third todo item: 'book a doctors appointment' on internal:attr=[placeholder="What needs to be done?"i]
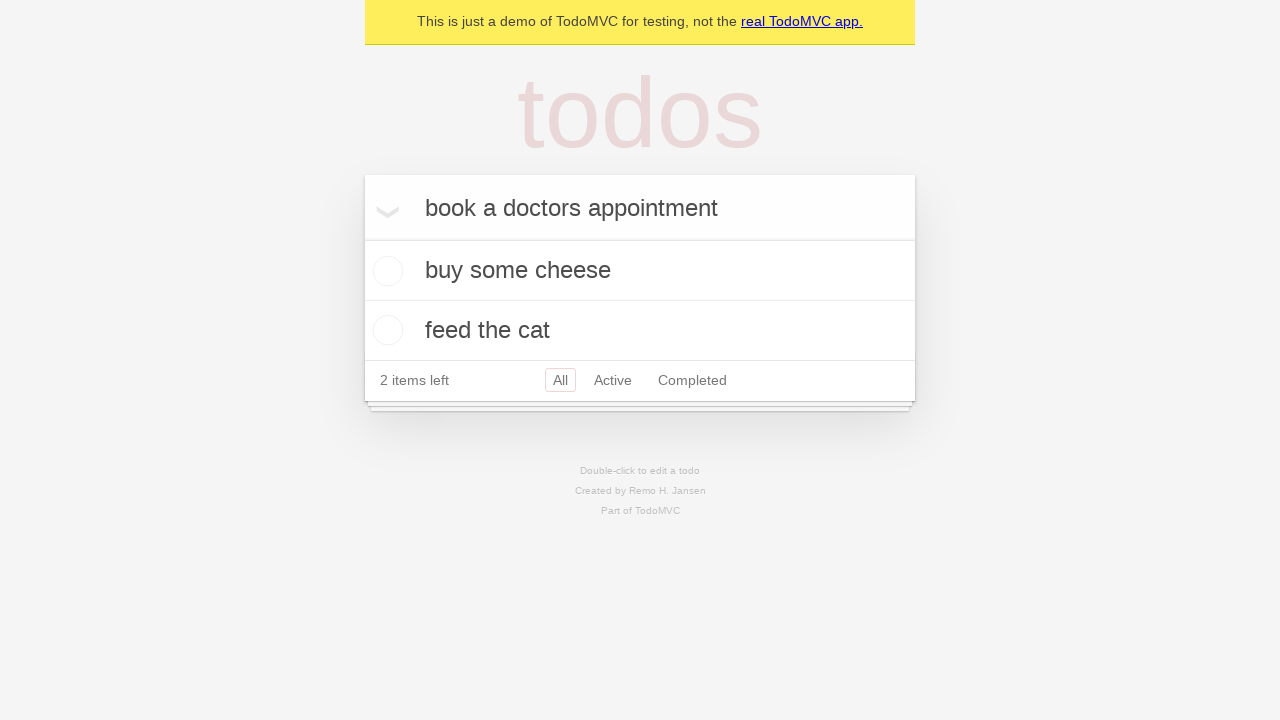

Pressed Enter to create third todo item on internal:attr=[placeholder="What needs to be done?"i]
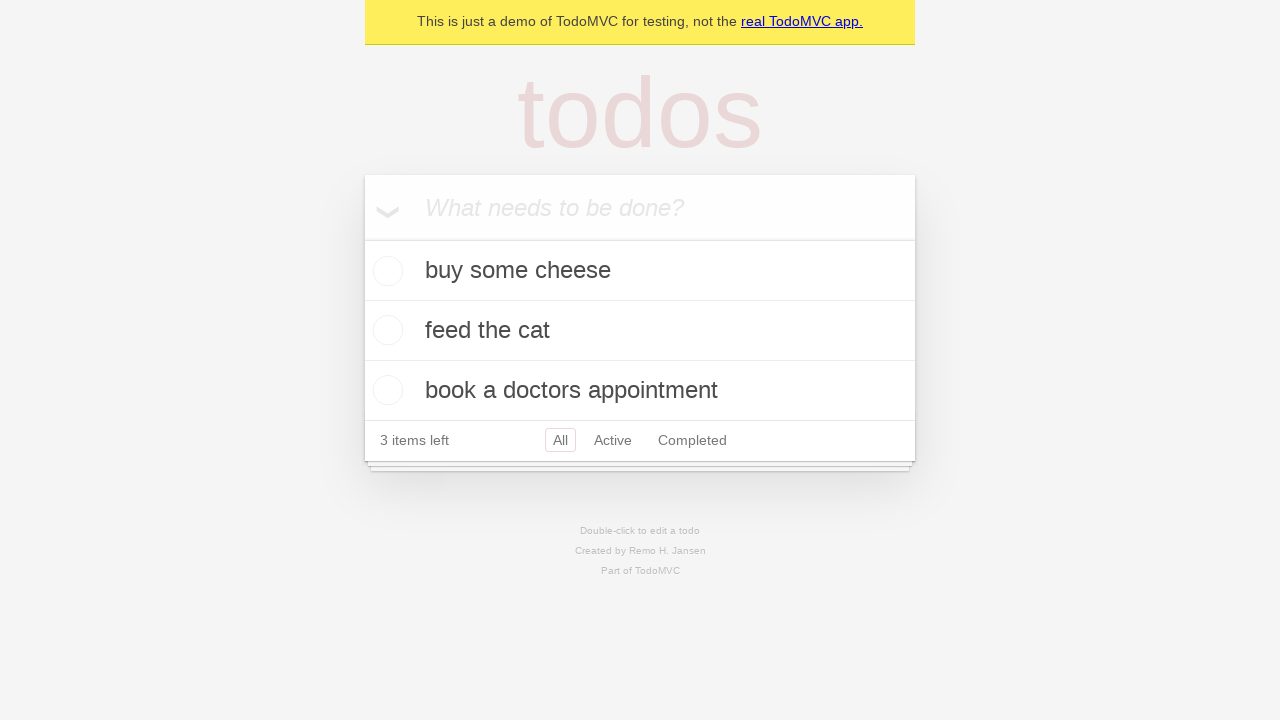

Checked the first todo item as completed at (385, 271) on .todo-list li .toggle >> nth=0
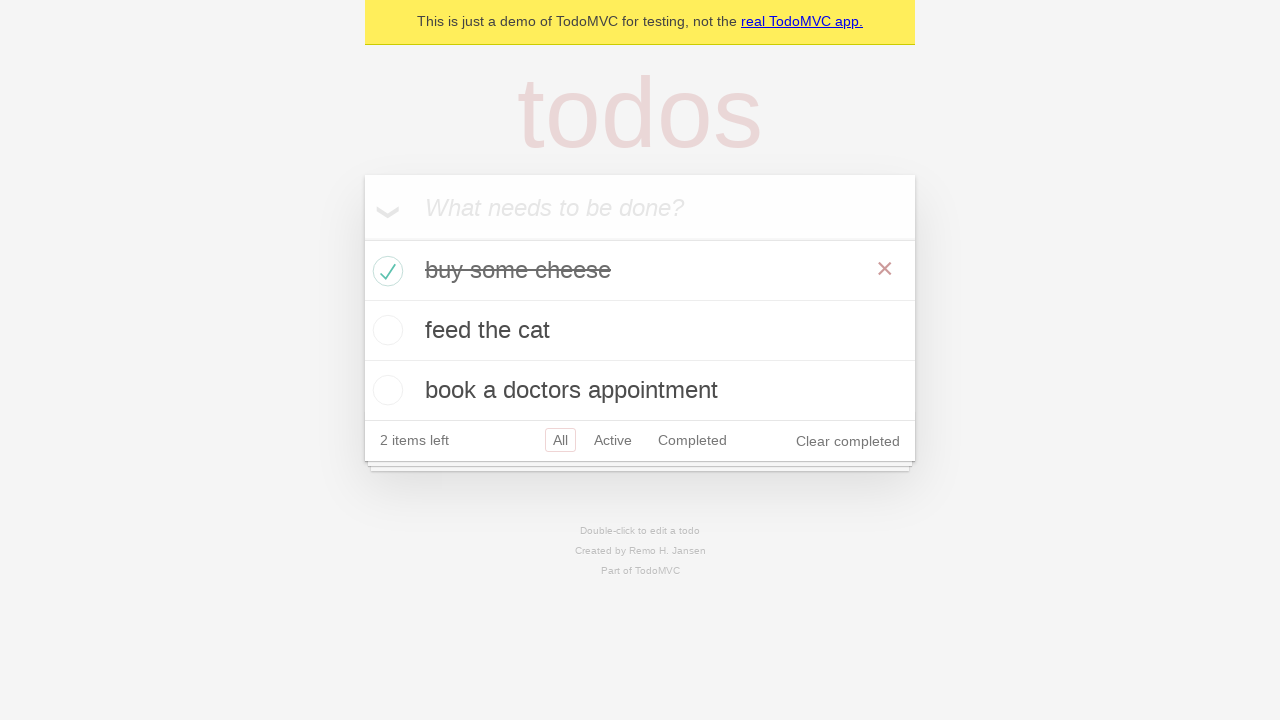

Clicked 'Clear completed' button to remove completed item at (848, 441) on internal:role=button[name="Clear completed"i]
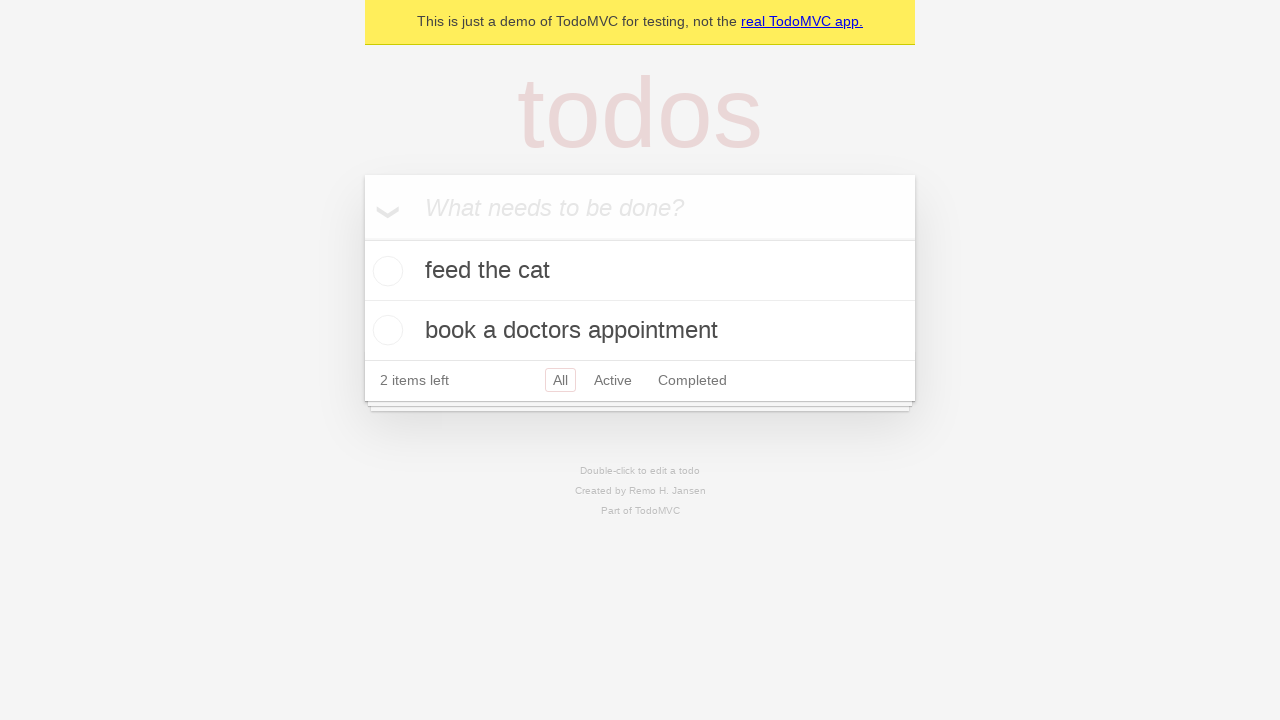

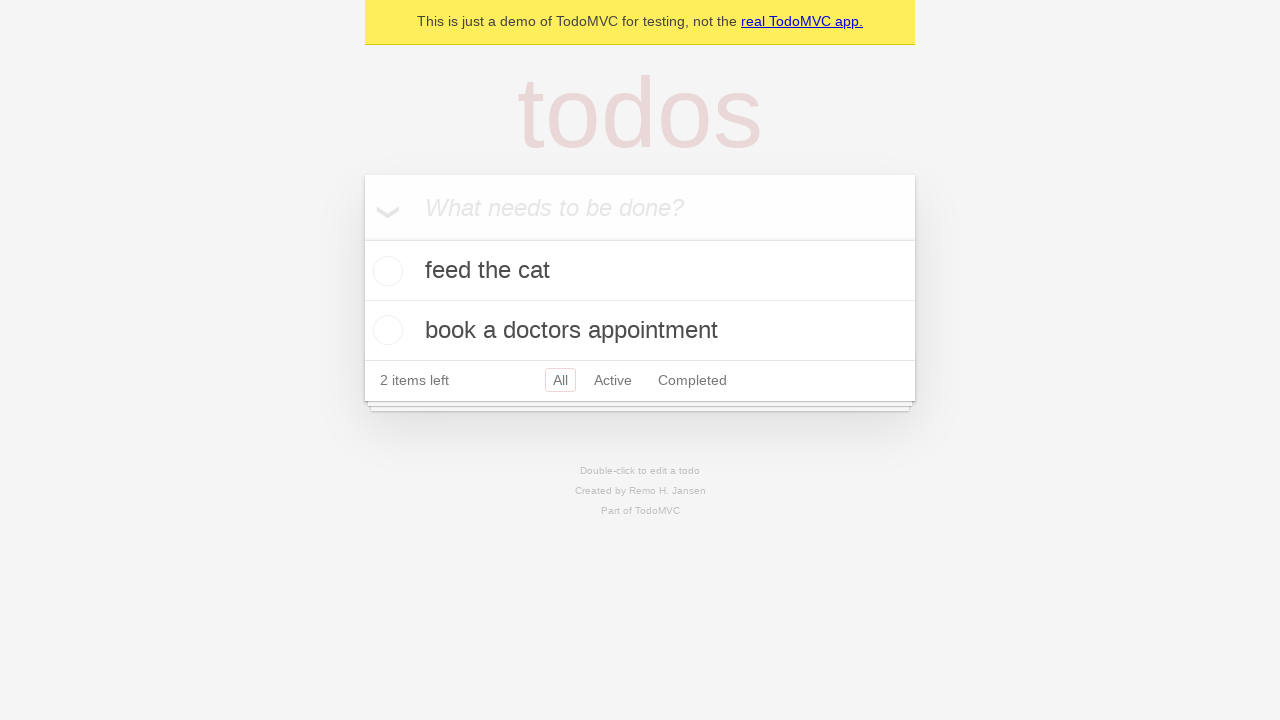